Simple test that navigates to Flipkart homepage and verifies the page loads

Starting URL: https://www.flipkart.com/

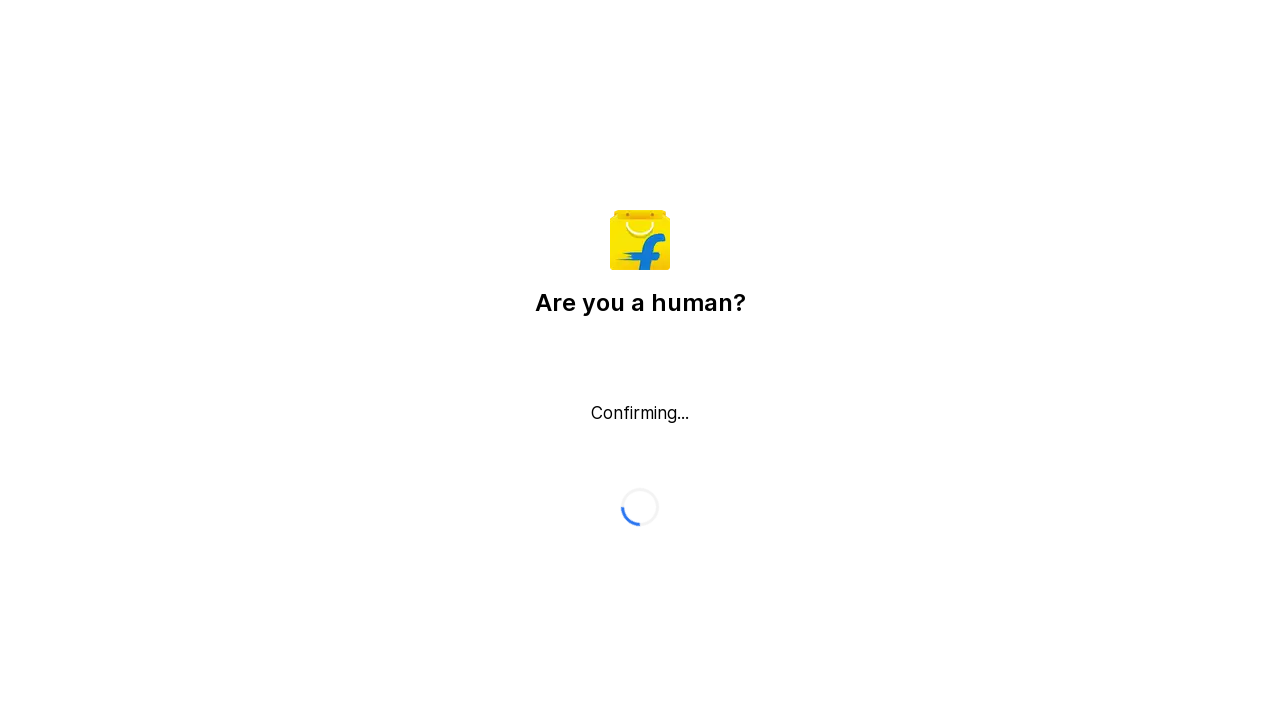

Waited for page DOM content to load
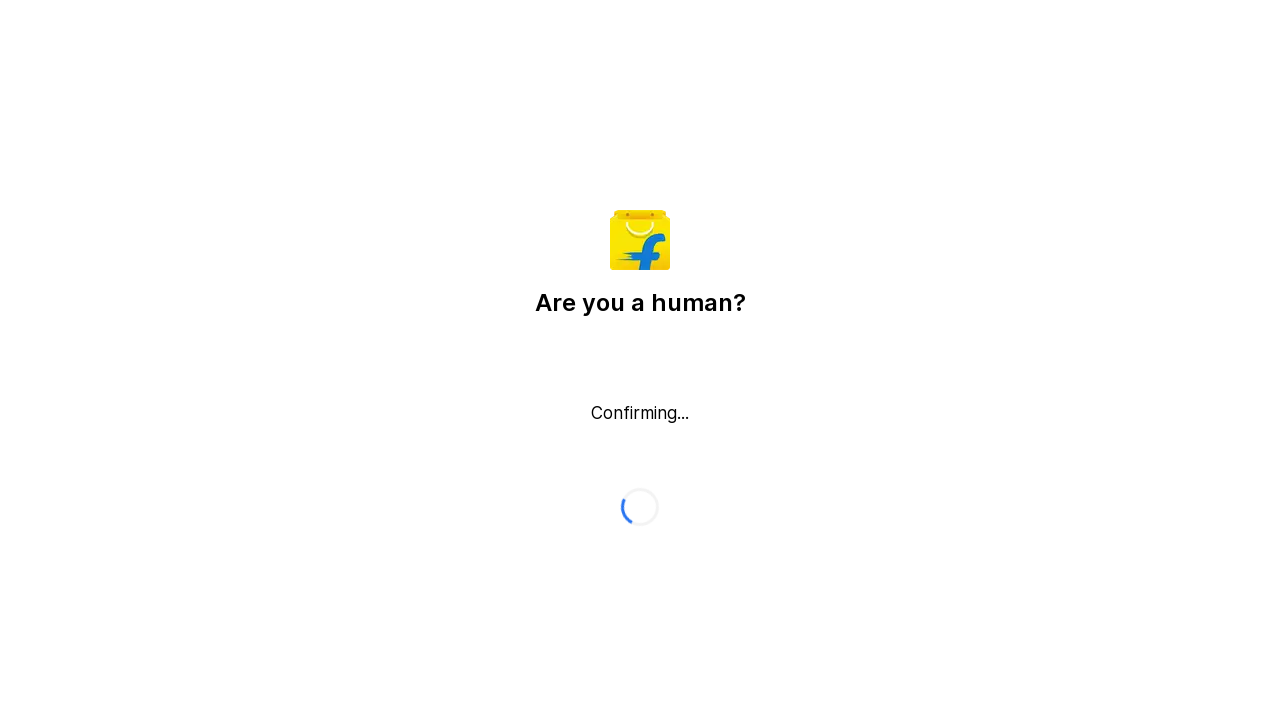

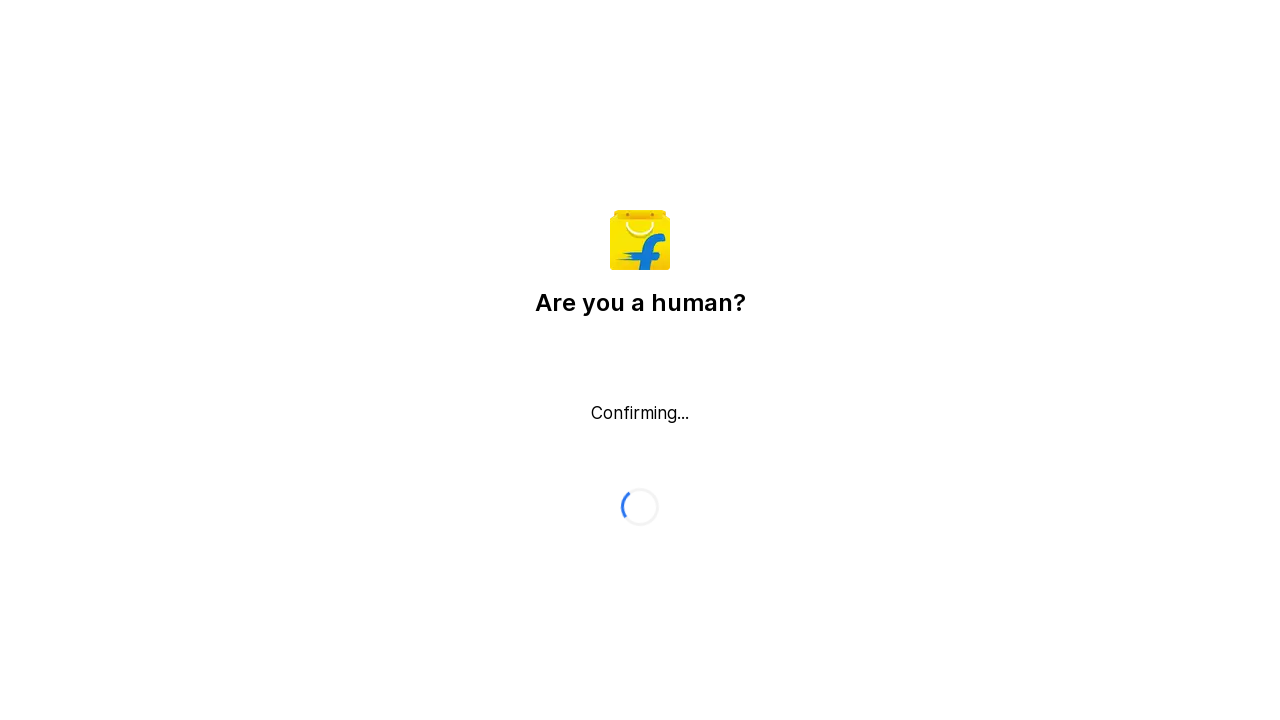